Tests date picker functionality by clearing the existing date and entering a new date value

Starting URL: https://demoqa.com/date-picker

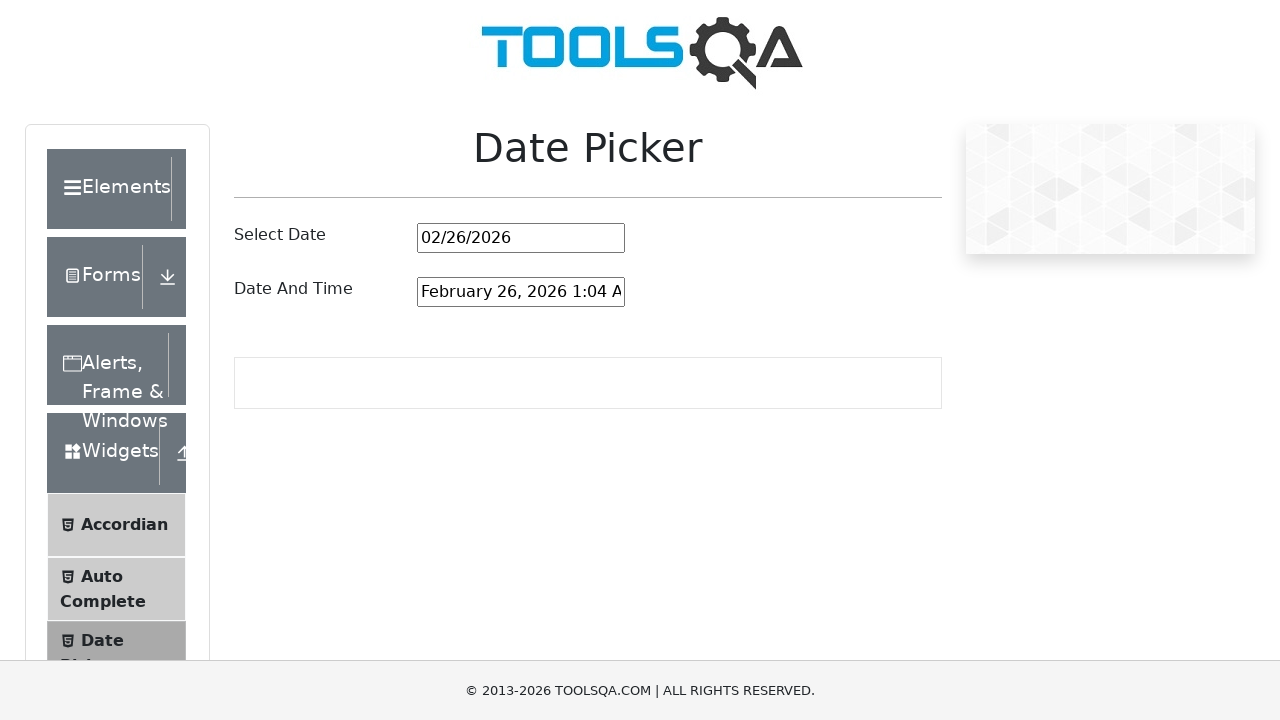

Located the date picker input field
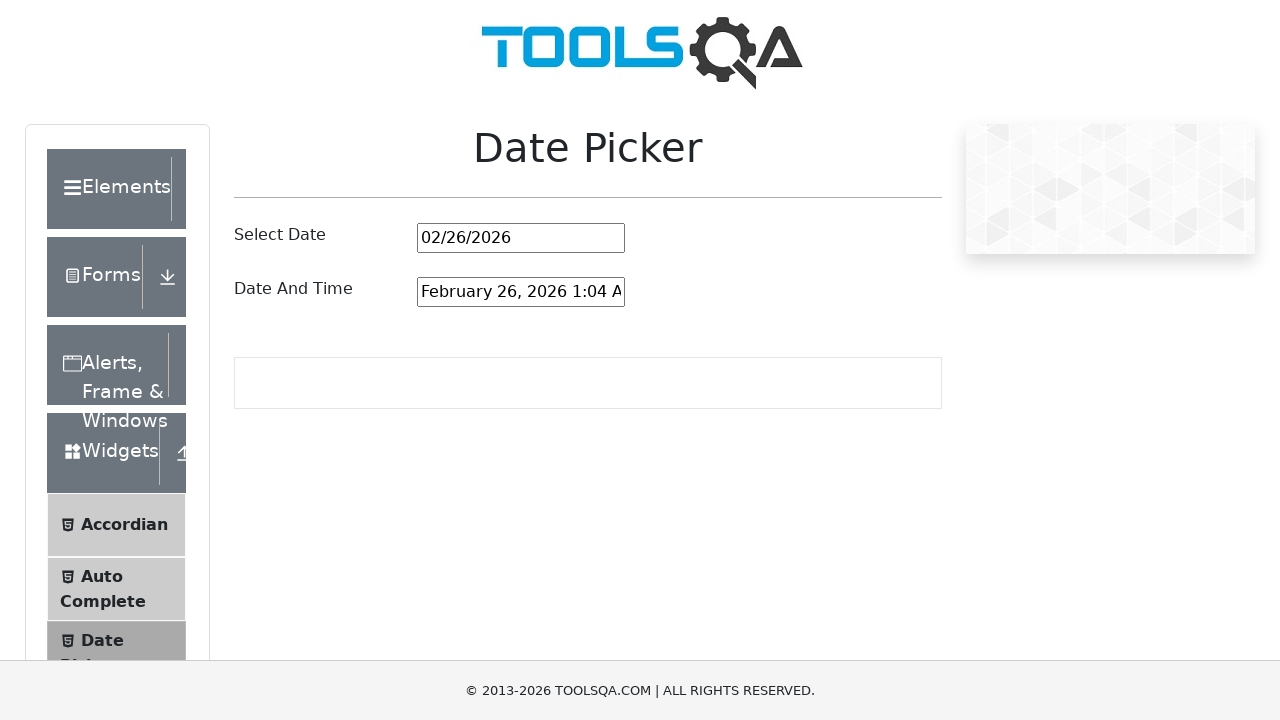

Clicked on the date picker input field at (521, 238) on #datePickerMonthYearInput
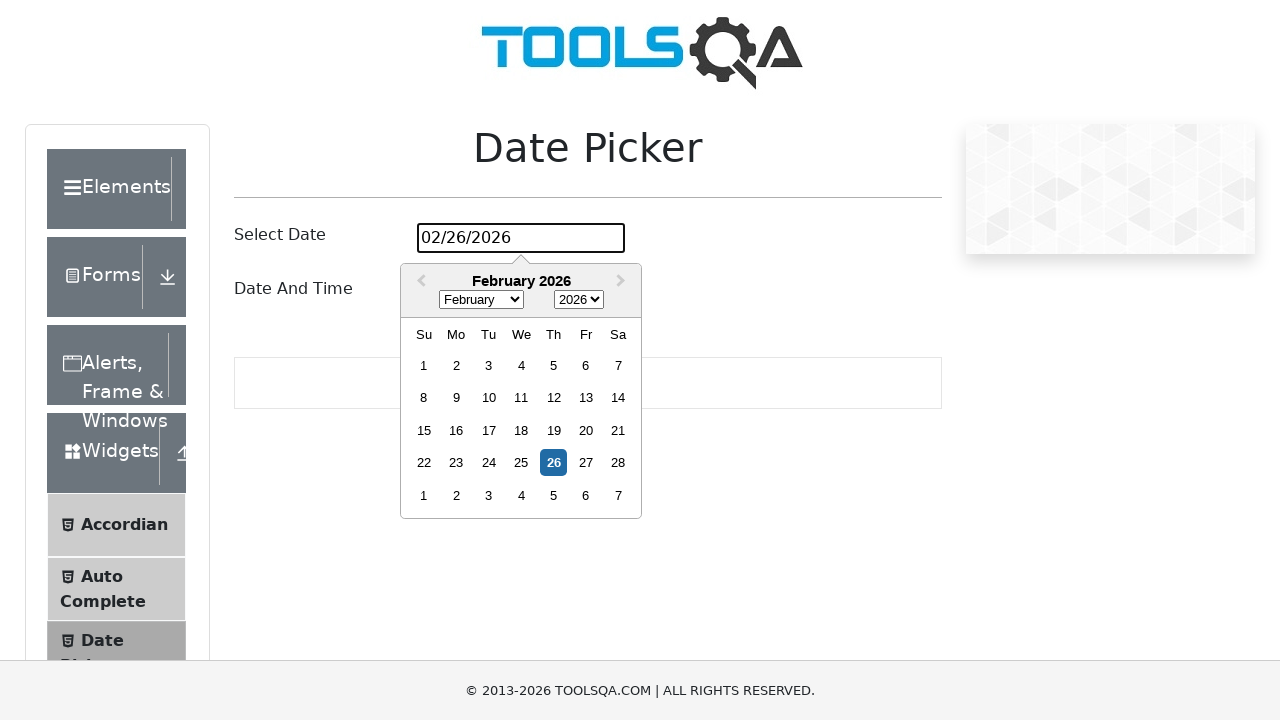

Selected all existing text in the date field on #datePickerMonthYearInput
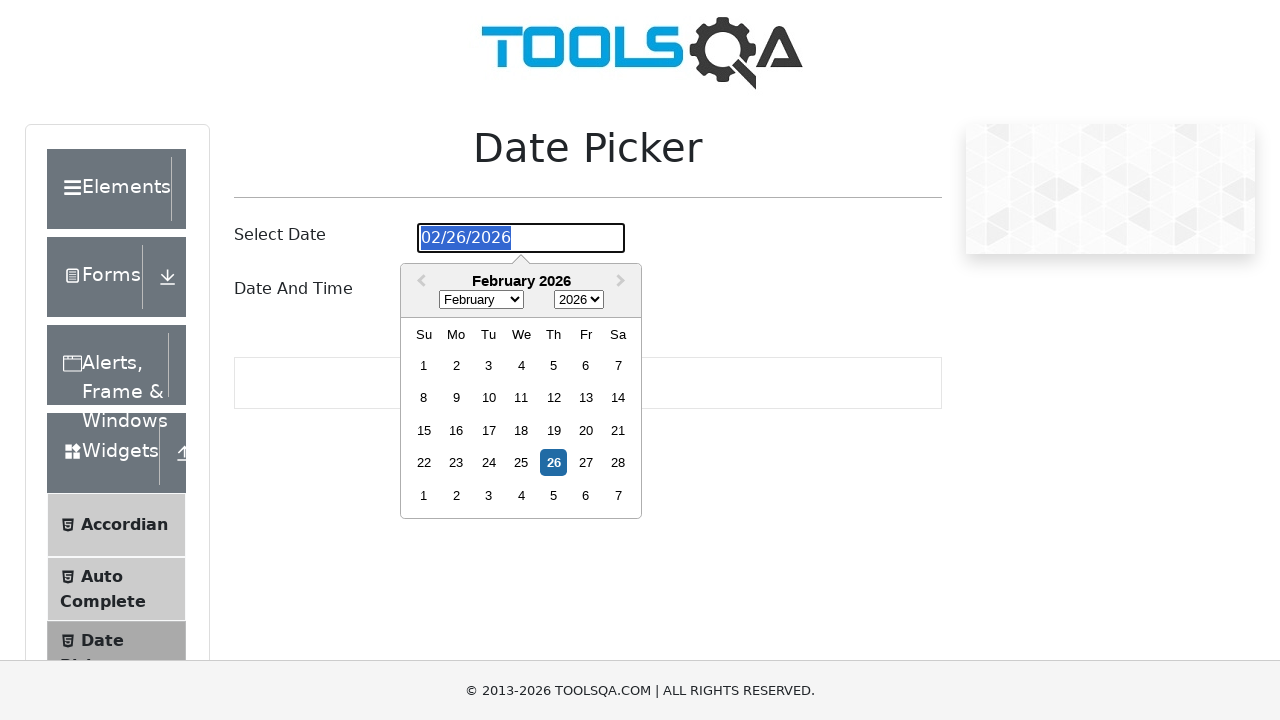

Entered new date value '06/09/2025' into the date picker on #datePickerMonthYearInput
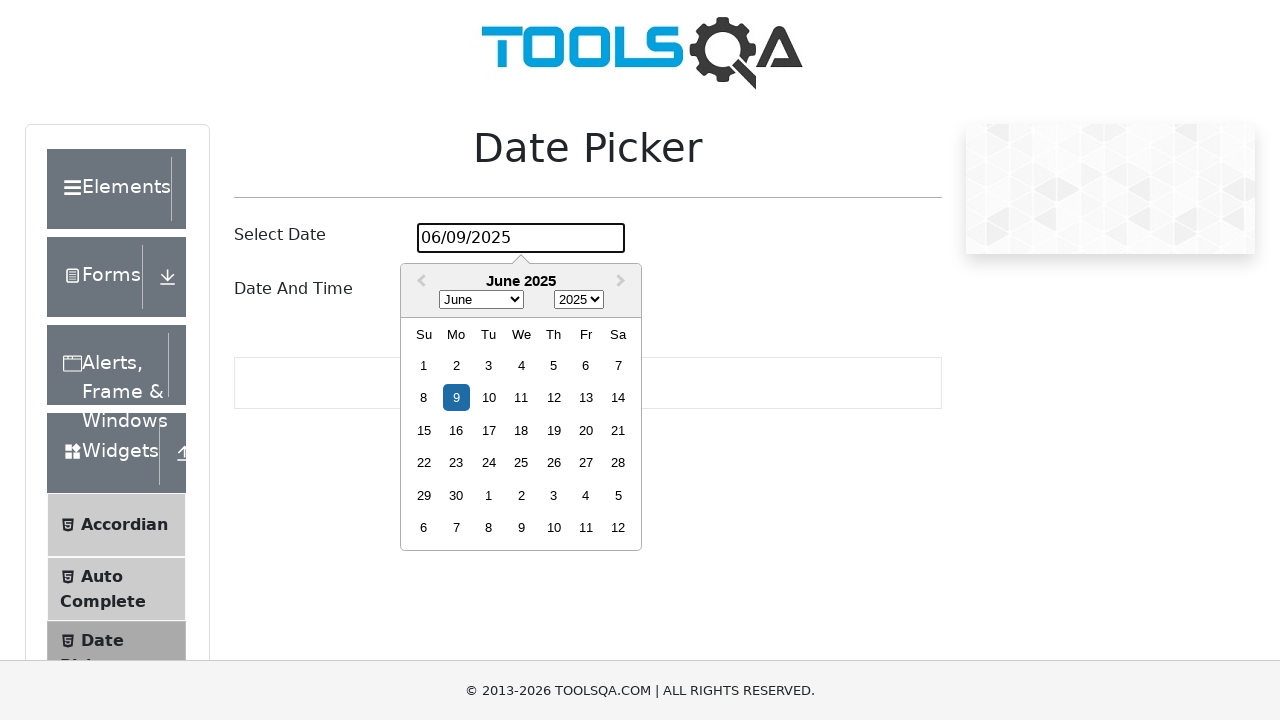

Pressed Enter to submit the date on #datePickerMonthYearInput
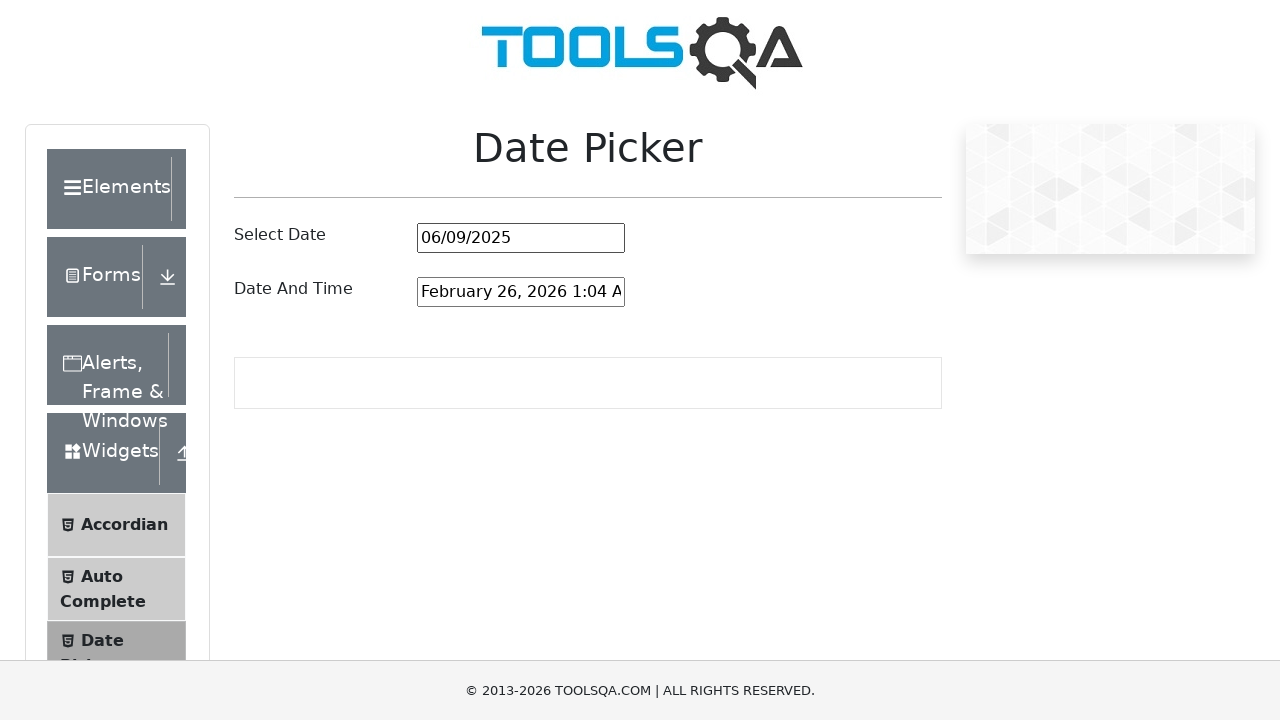

Waited for the date to be applied
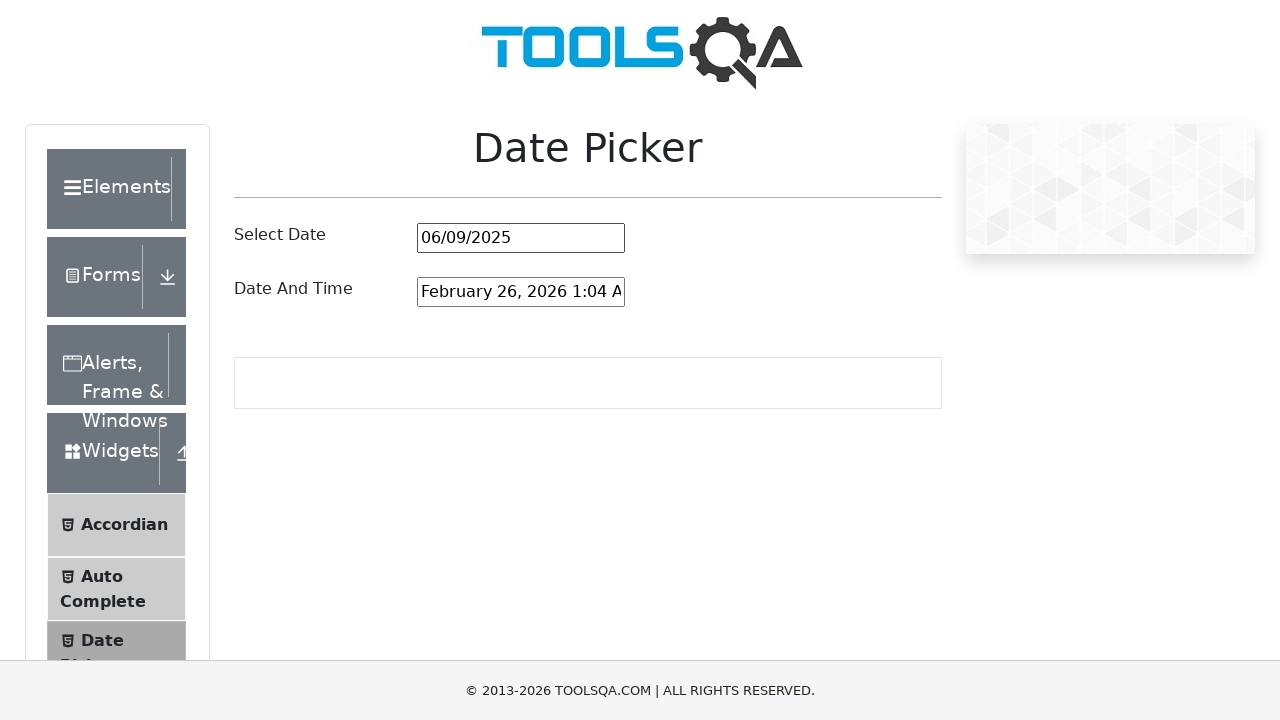

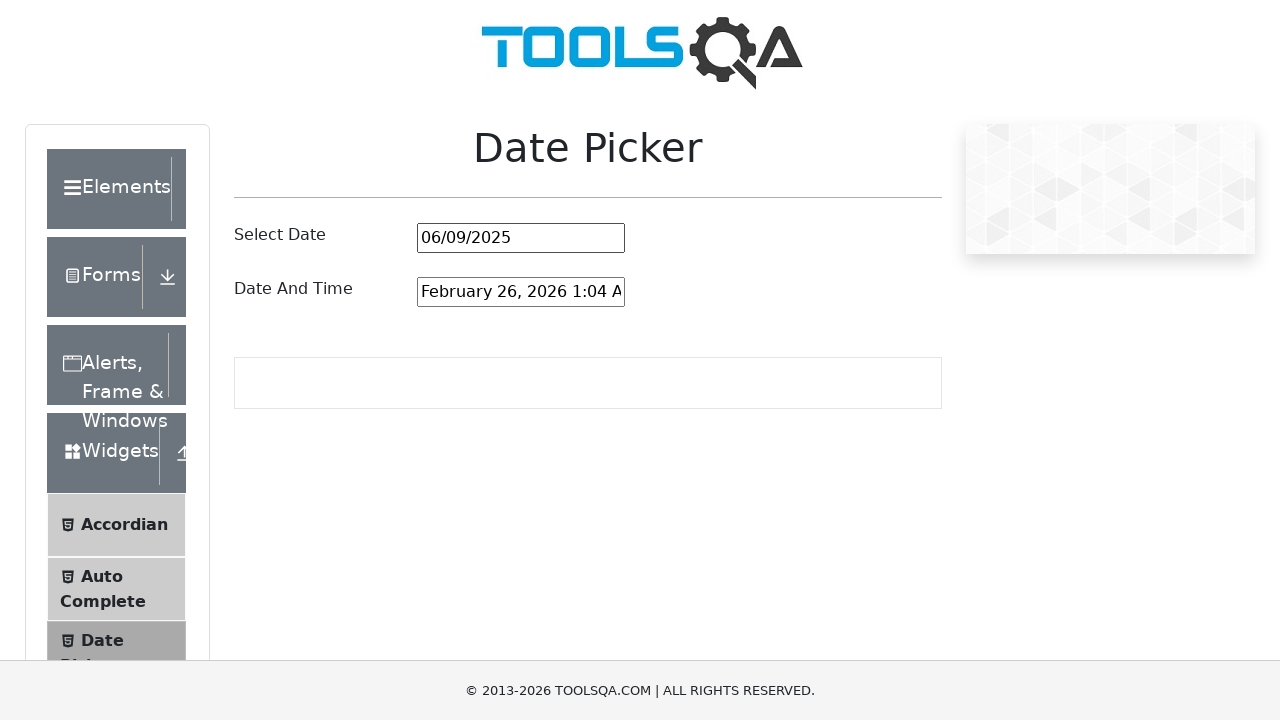